Basic browser automation test that navigates to Rahul Shetty Academy website and verifies the page loads by checking the title and URL.

Starting URL: https://rahulshettyacademy.com

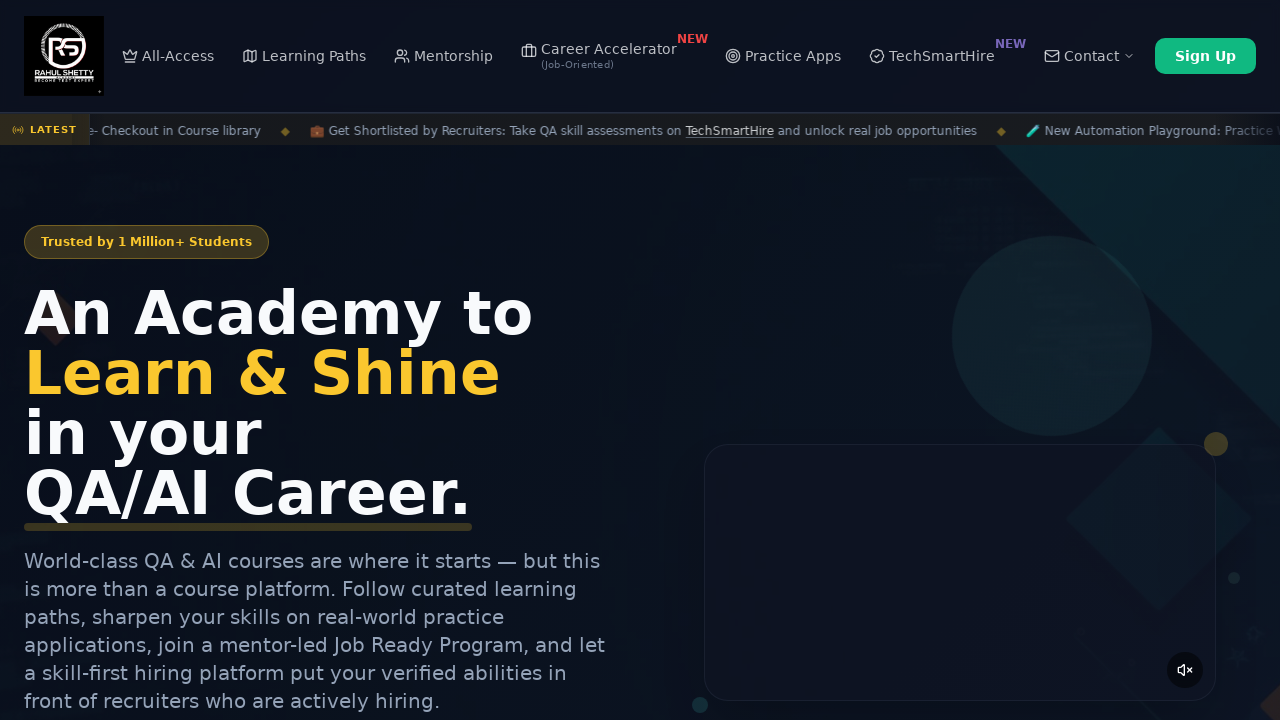

Waited for page to load (domcontentloaded state)
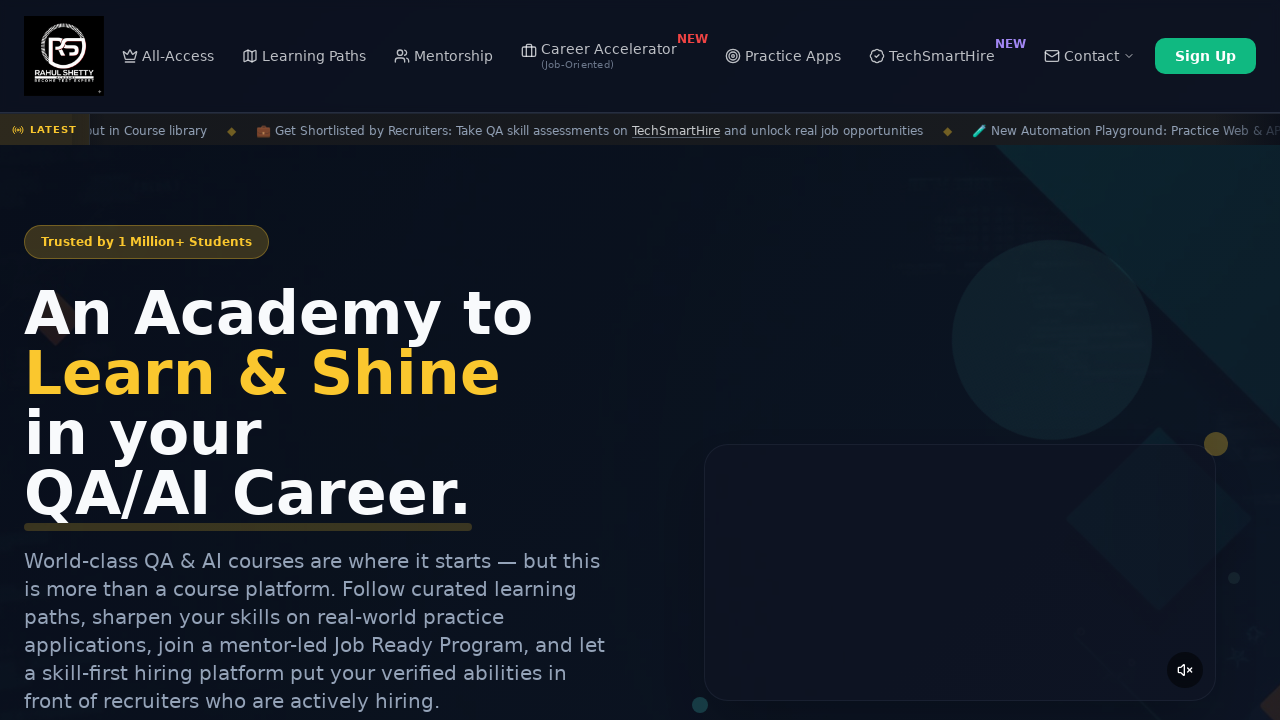

Retrieved page title: 'Rahul Shetty Academy | QA Automation, Playwright, AI Testing & Online Training'
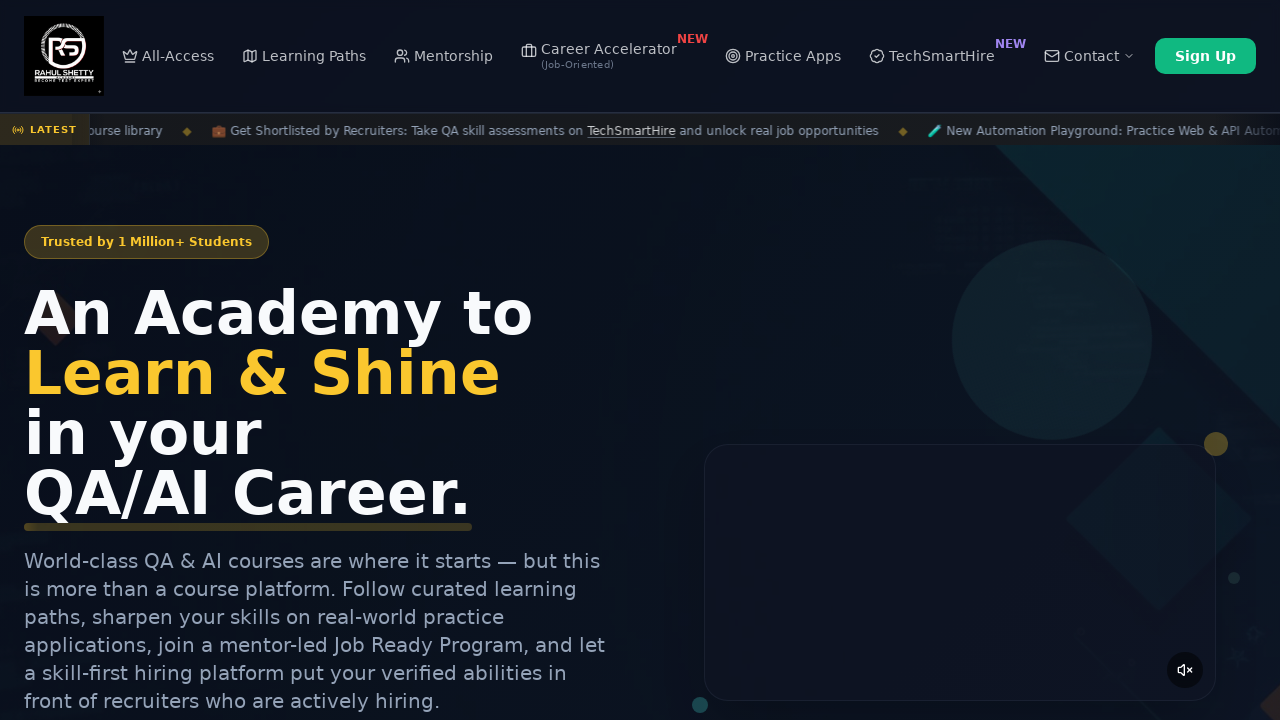

Verified page title is not empty
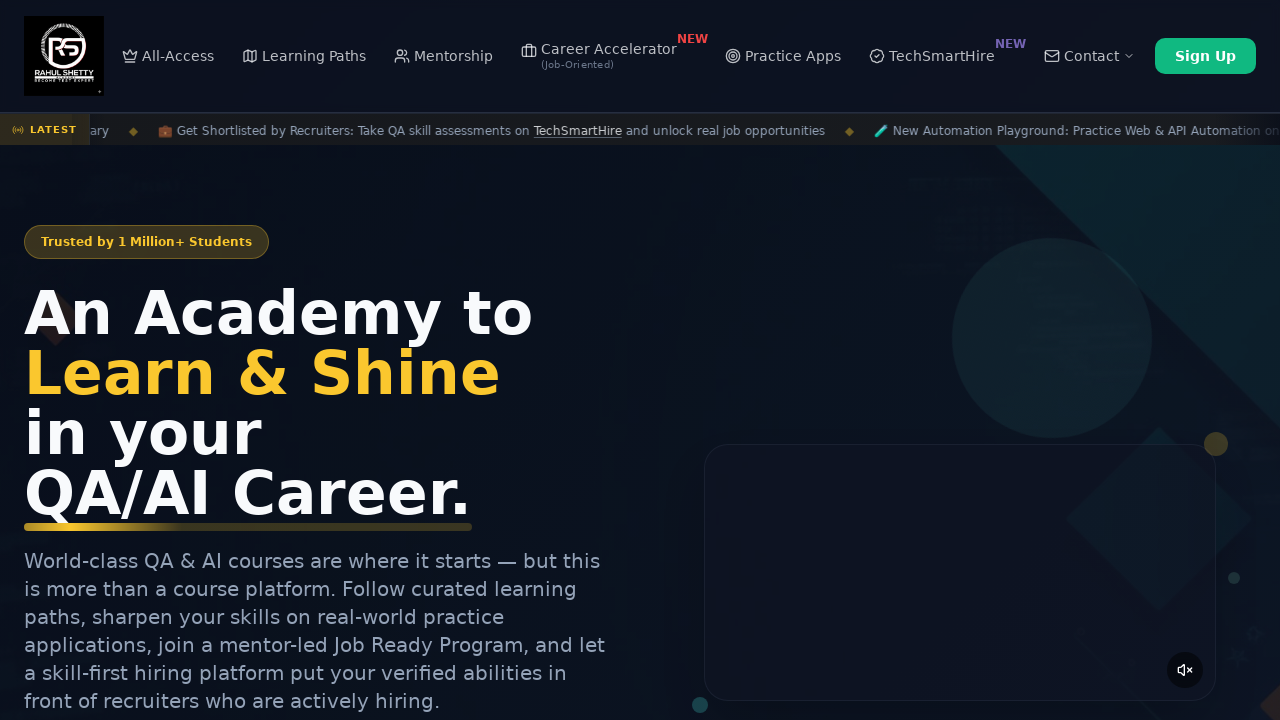

Retrieved current URL: 'https://rahulshettyacademy.com/'
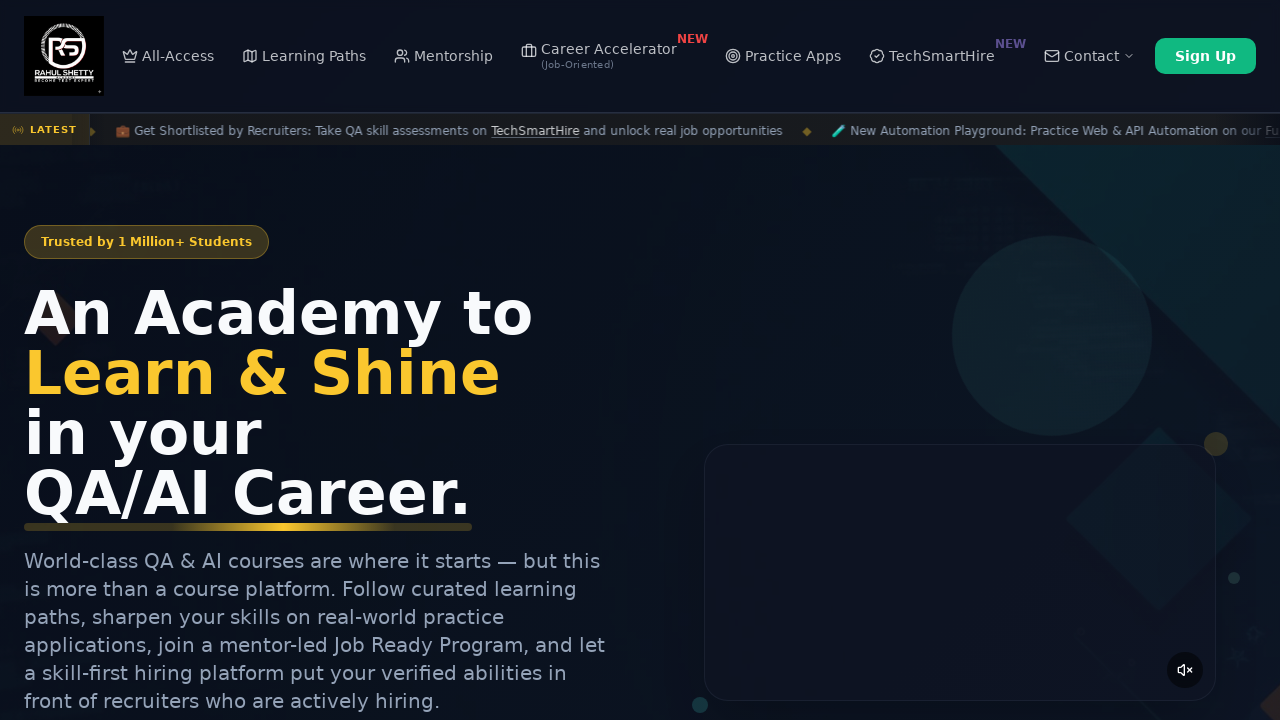

Verified URL contains 'rahulshettyacademy.com'
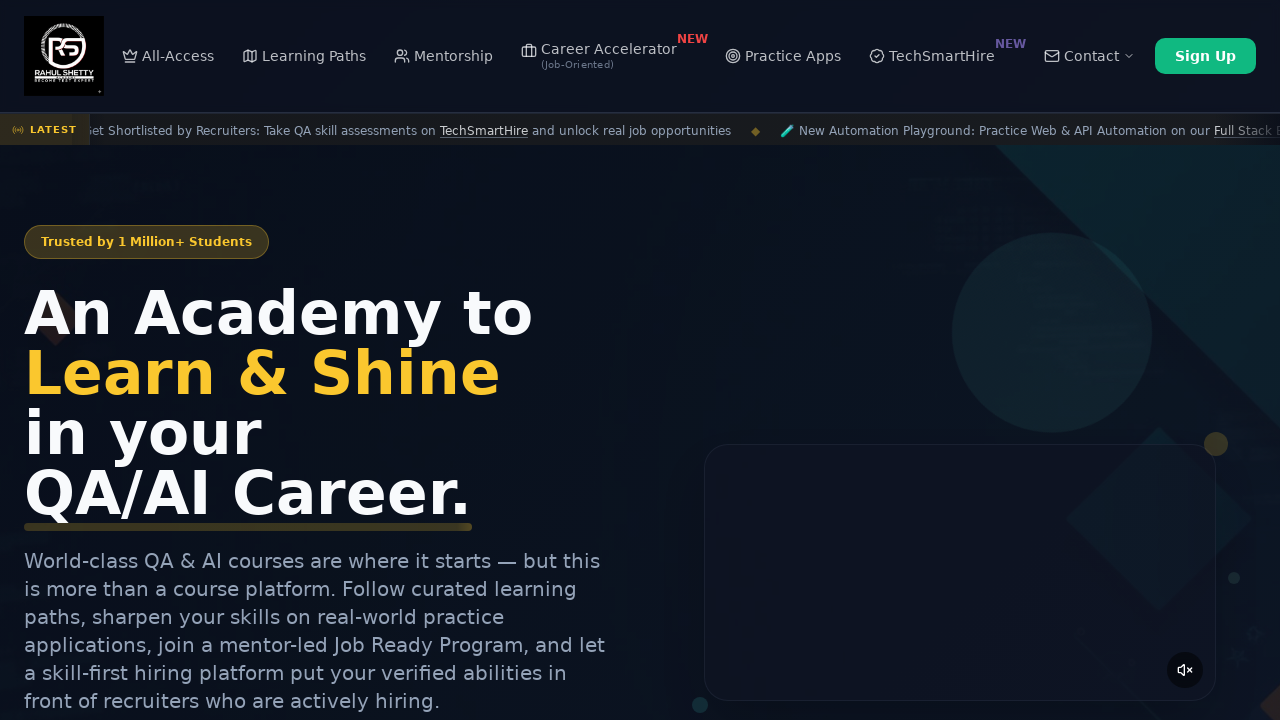

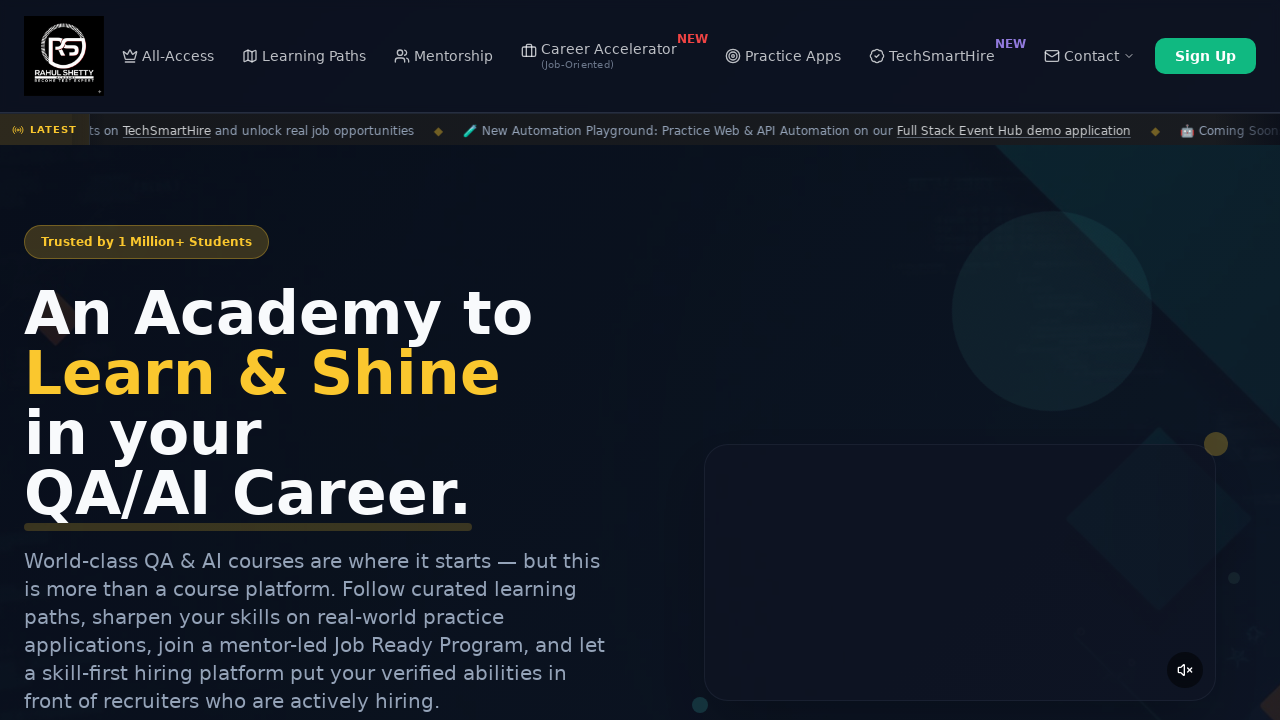